Tests drag and drop functionality by dragging an element to a drop target

Starting URL: https://demoqa.com/droppable

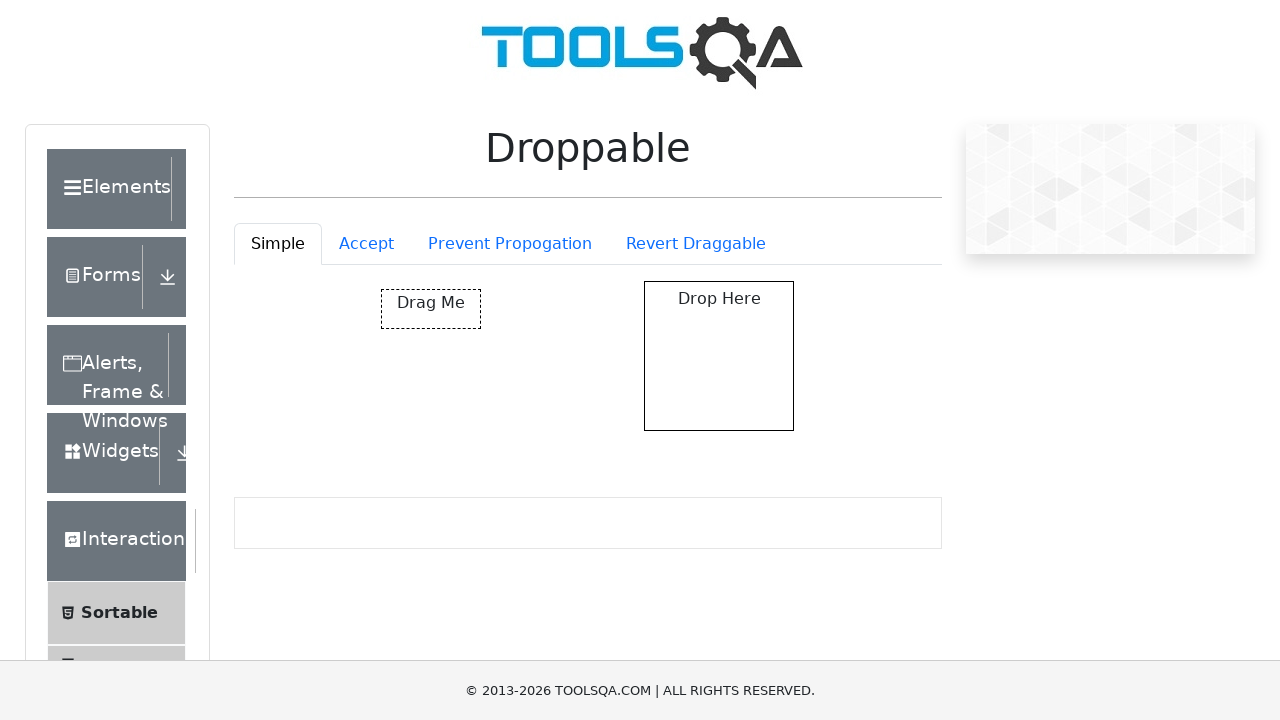

Navigated to drag and drop demo page
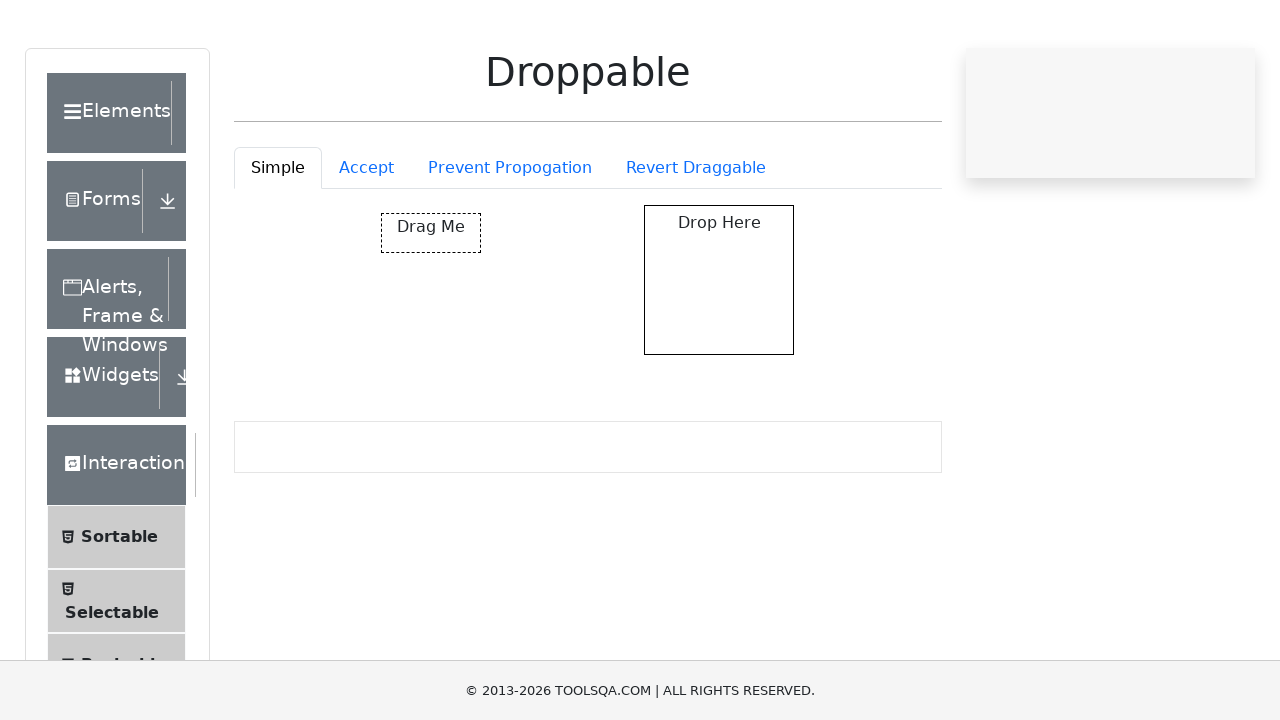

Dragged element to drop target successfully at (719, 356)
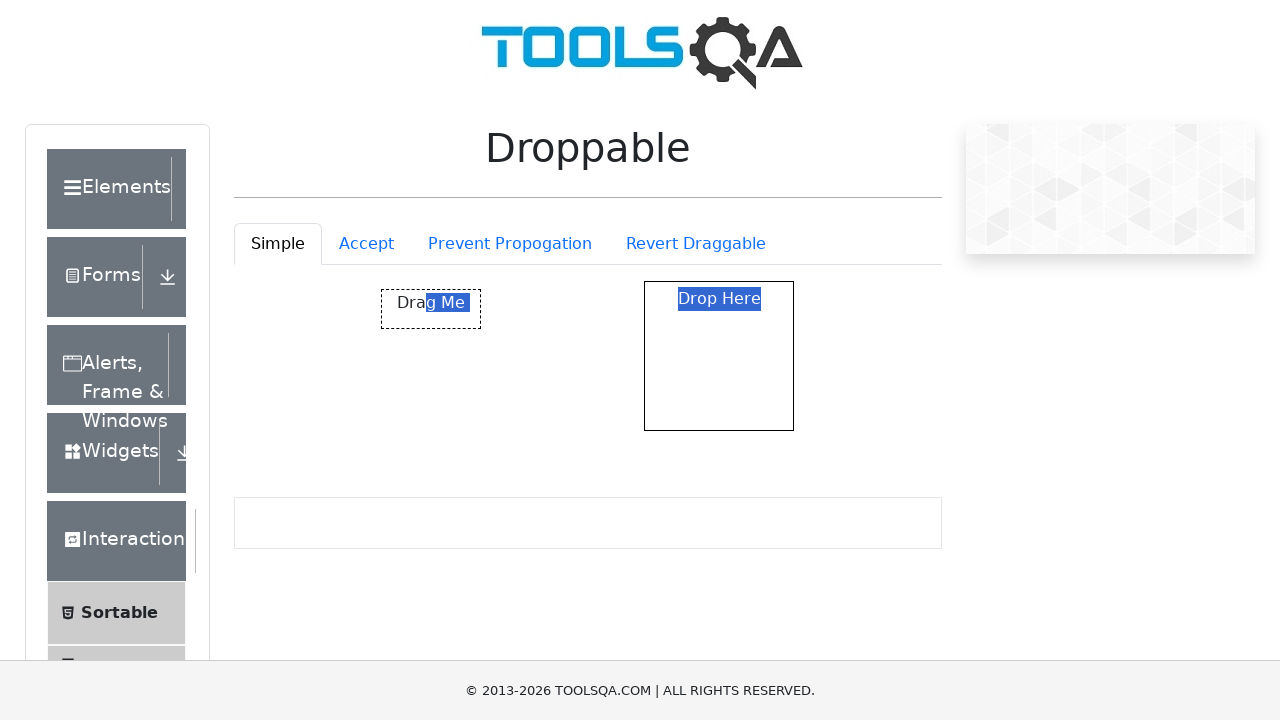

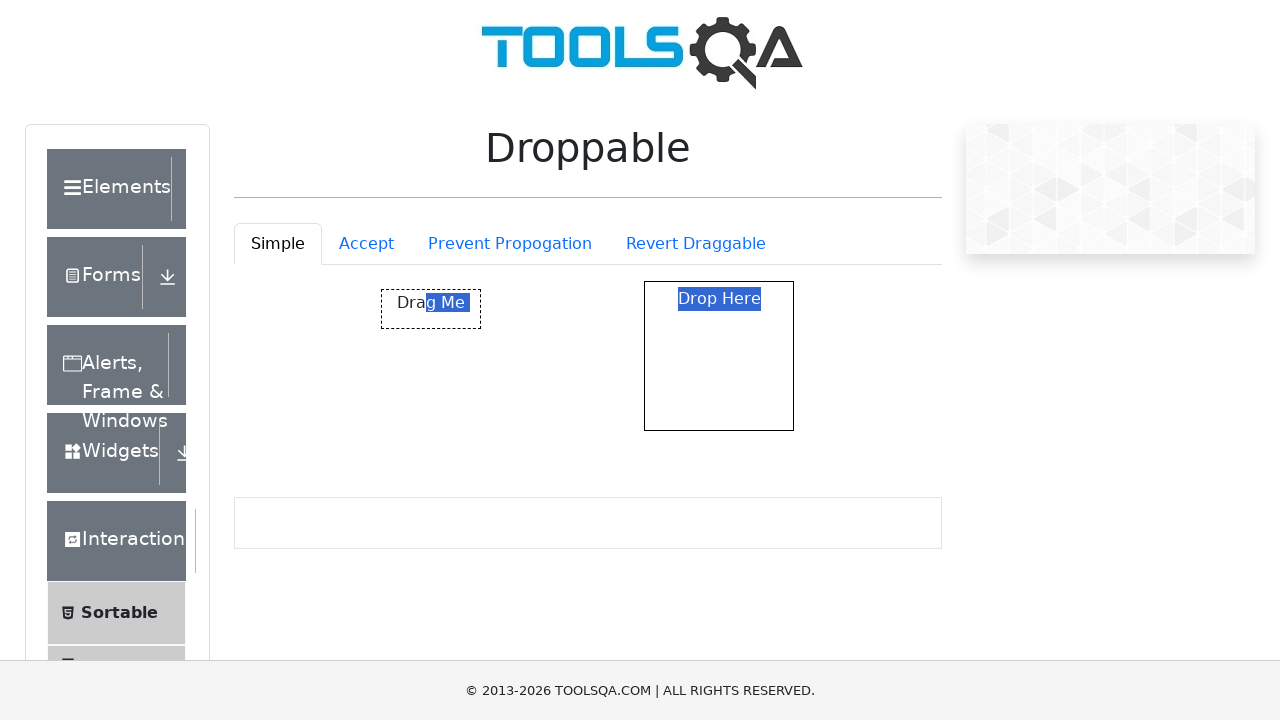